Tests date picker functionality by selecting a specific date using dropdown menus for month and year, then clicking on the day

Starting URL: https://demo.automationtesting.in/Datepicker.html

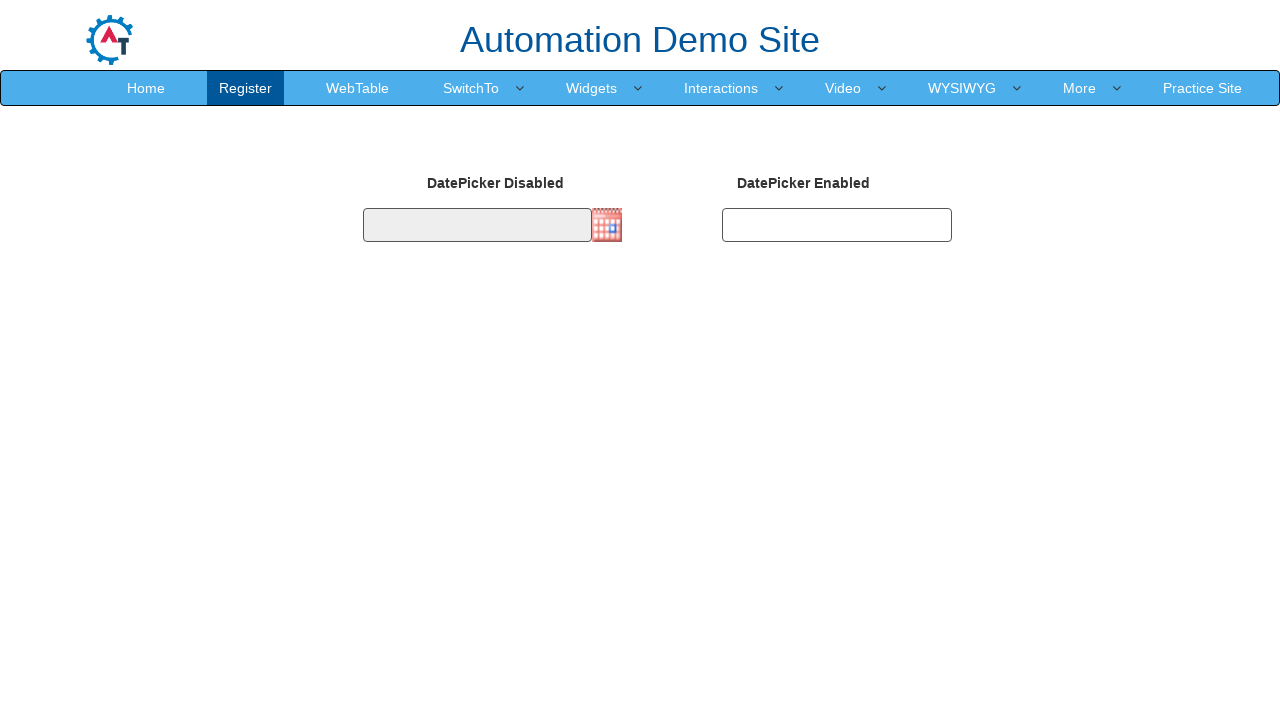

Clicked on date picker input field at (837, 225) on #datepicker2
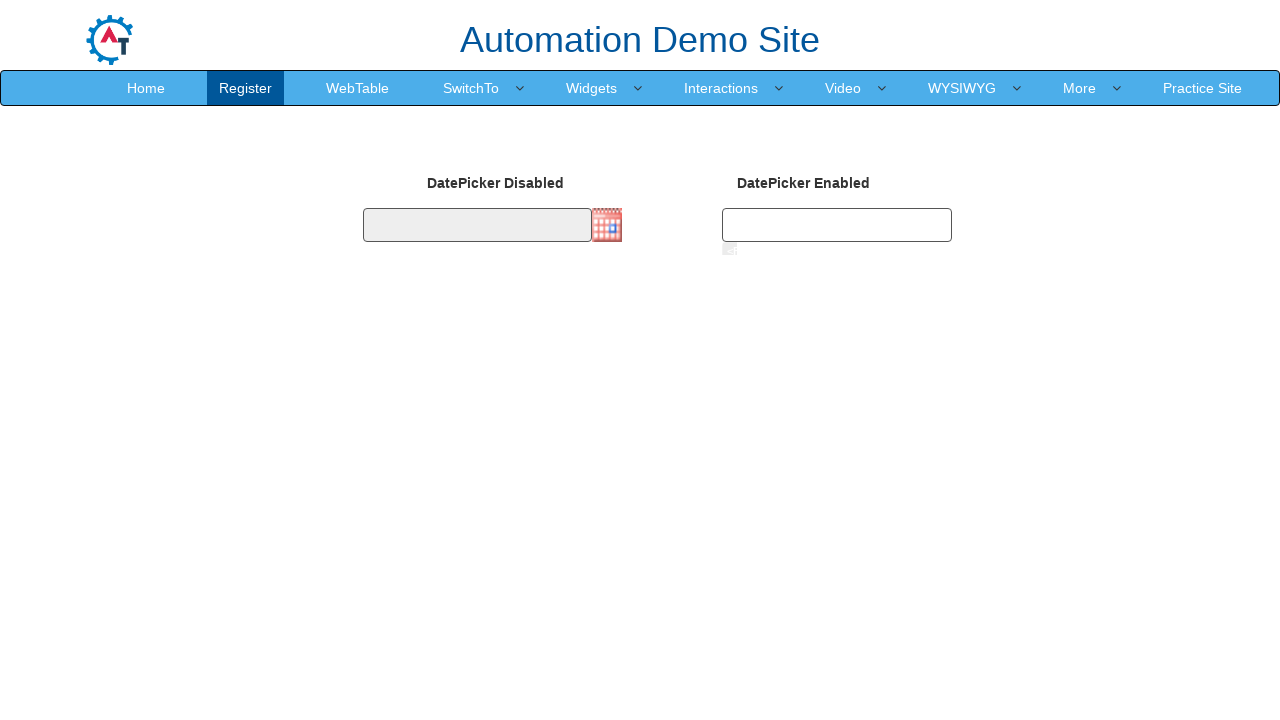

Selected December from month dropdown on select[title='Change the month']
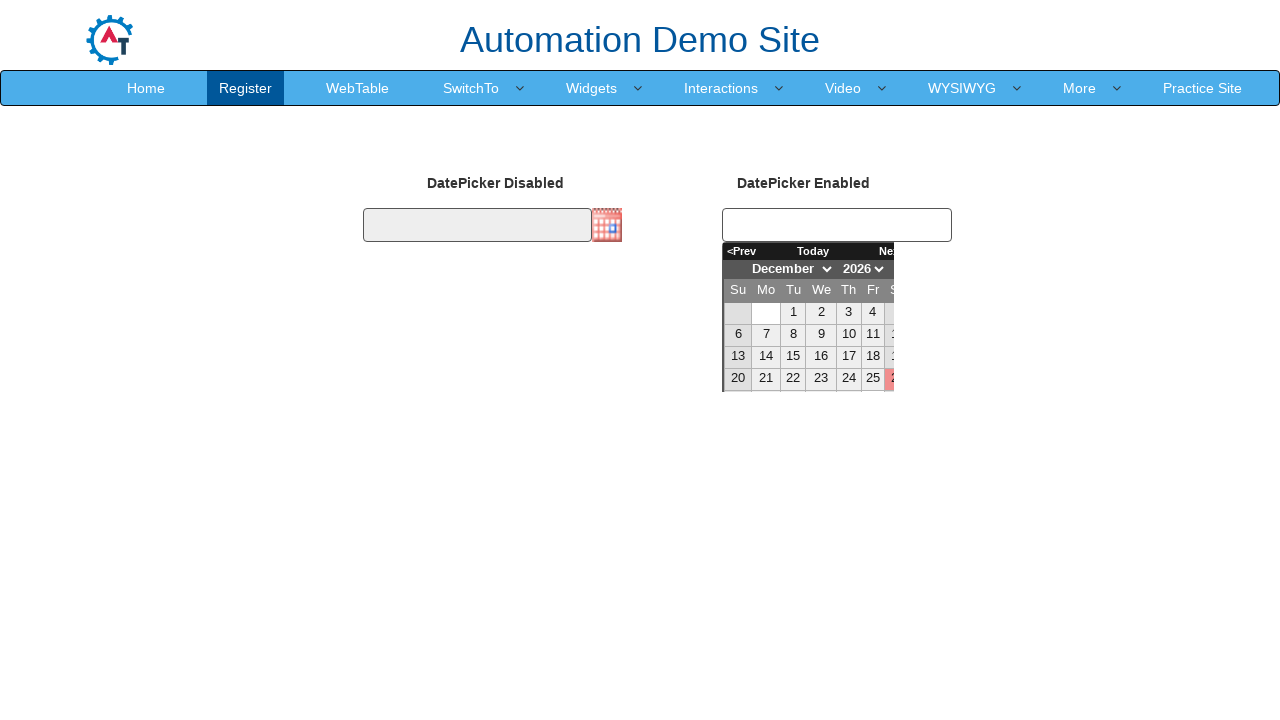

Selected 2025 from year dropdown on select[title='Change the year']
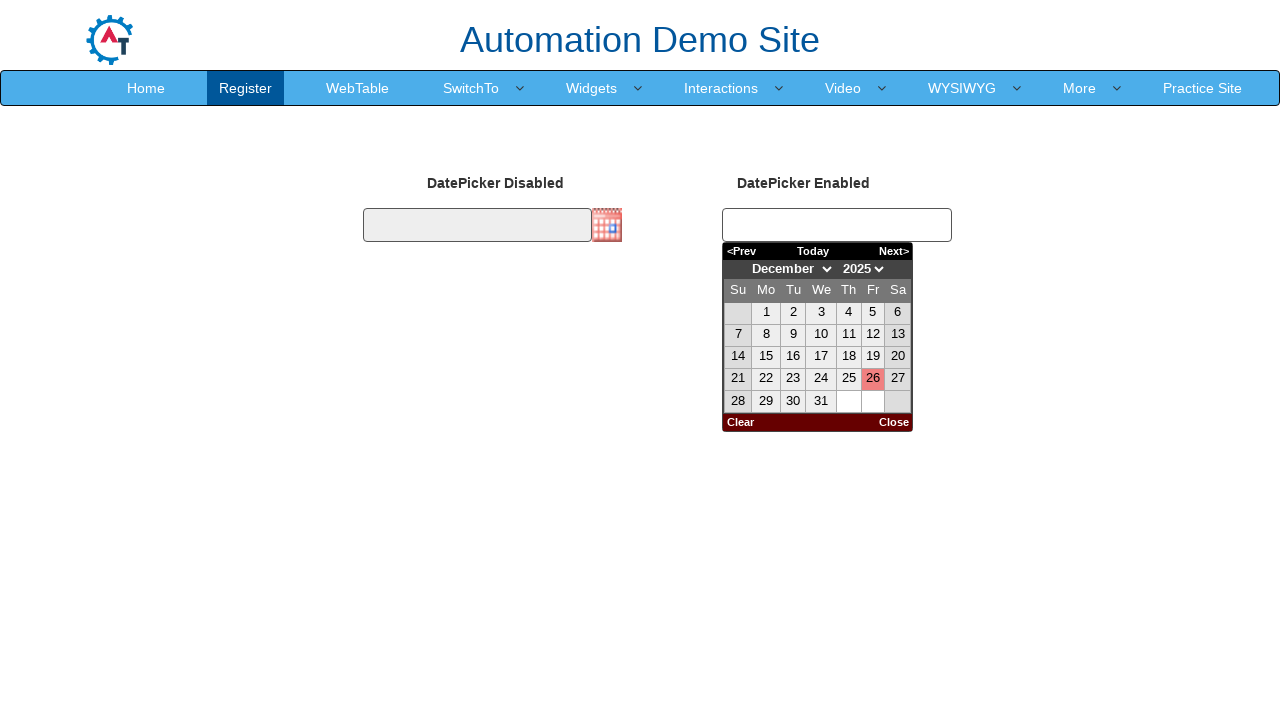

Clicked on the 22nd day in the calendar at (766, 379) on xpath=//div[@class='datepick-month']/table/tbody/tr/td/a[text()='22']
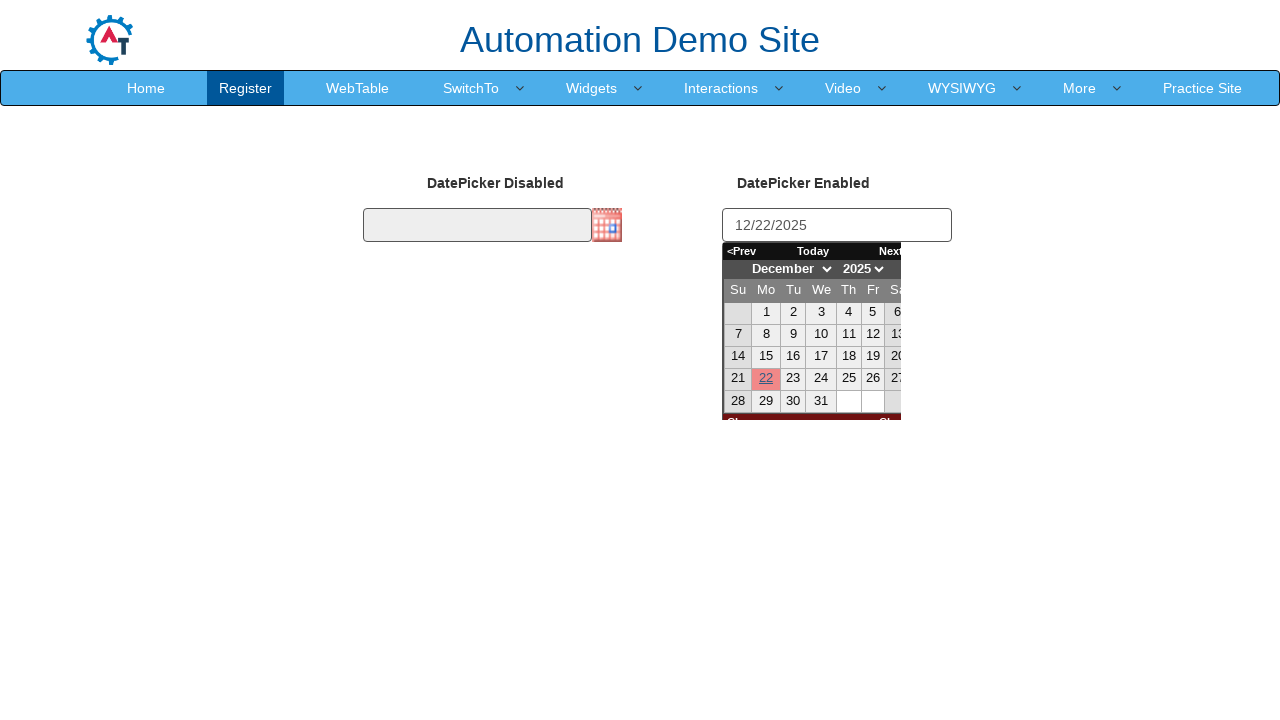

Verified date picker contains '12/22/2025'
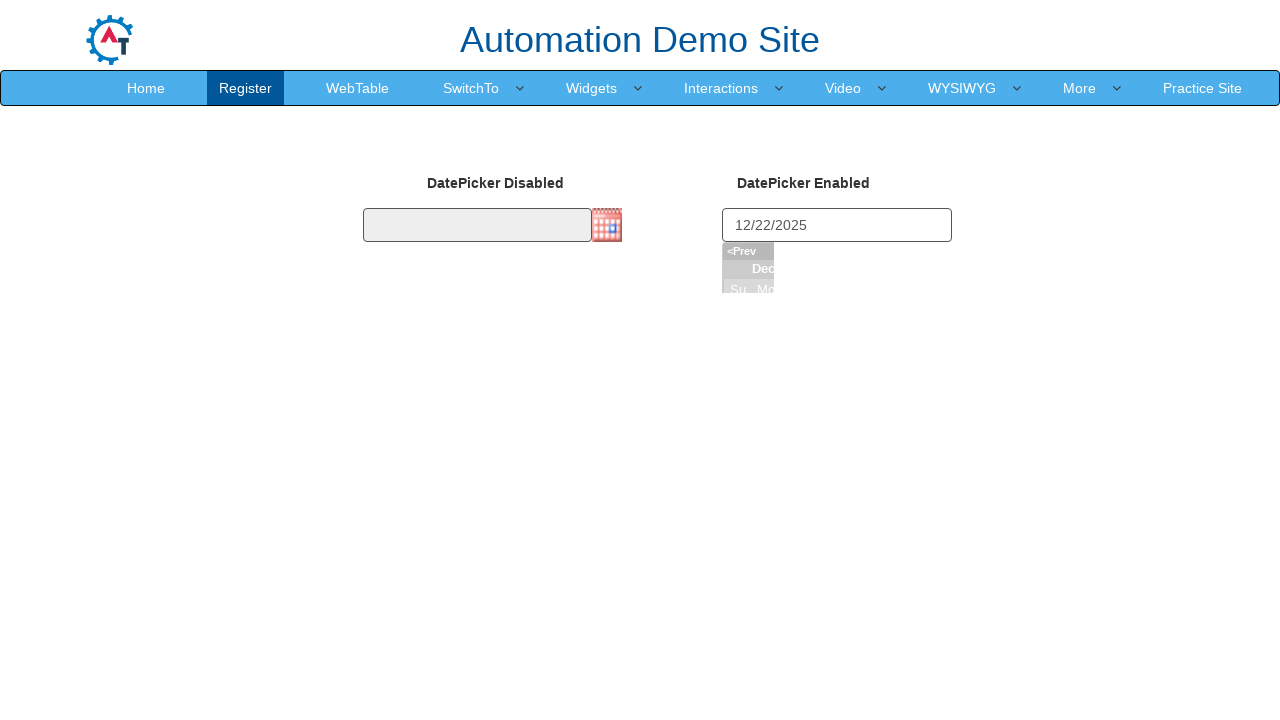

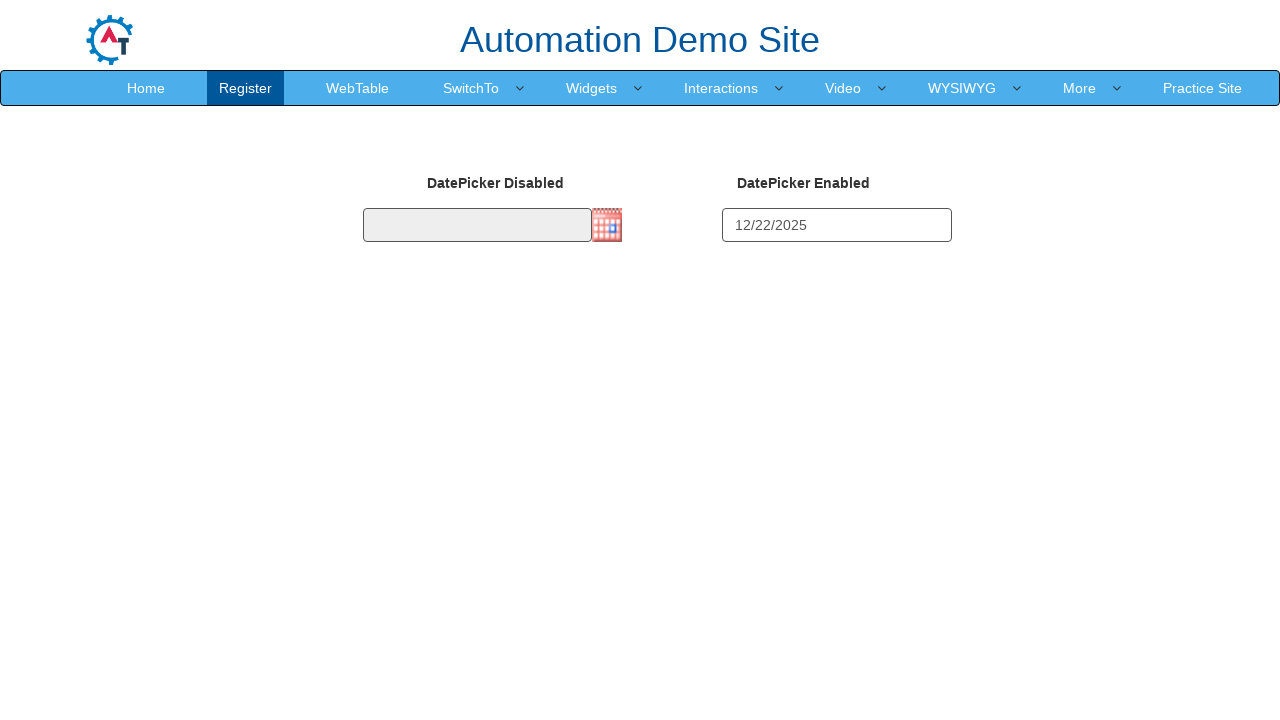